Tests navigation from landing page to registration page by entering an email and clicking enter button

Starting URL: http://demo.automationtesting.in/

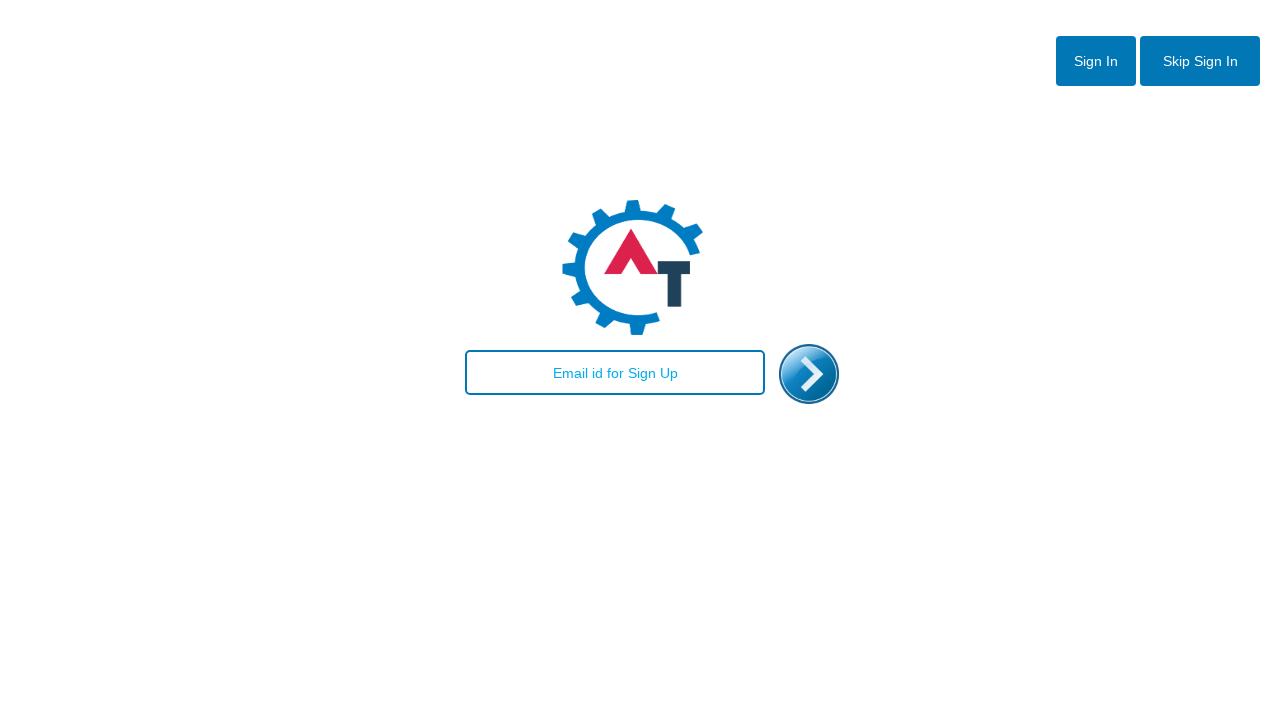

Filled email field with 'testuser@example.com' on #email
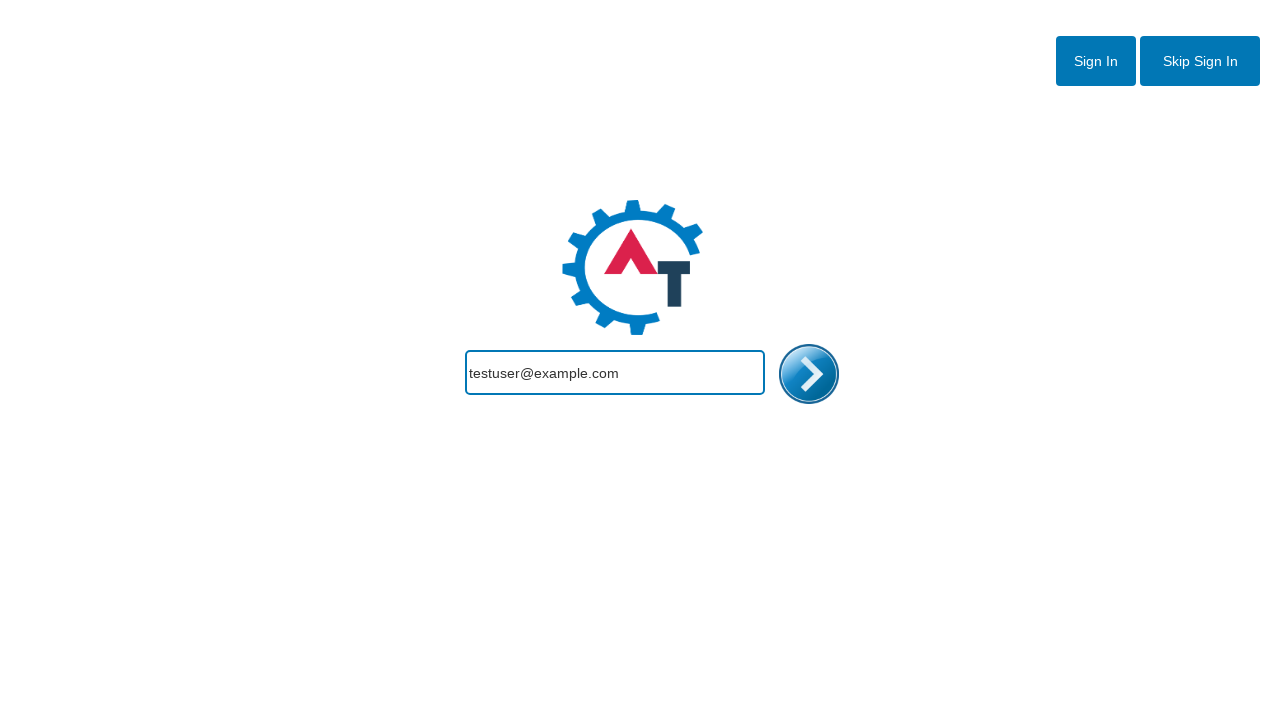

Clicked enter button to navigate to registration page at (809, 374) on #enterimg
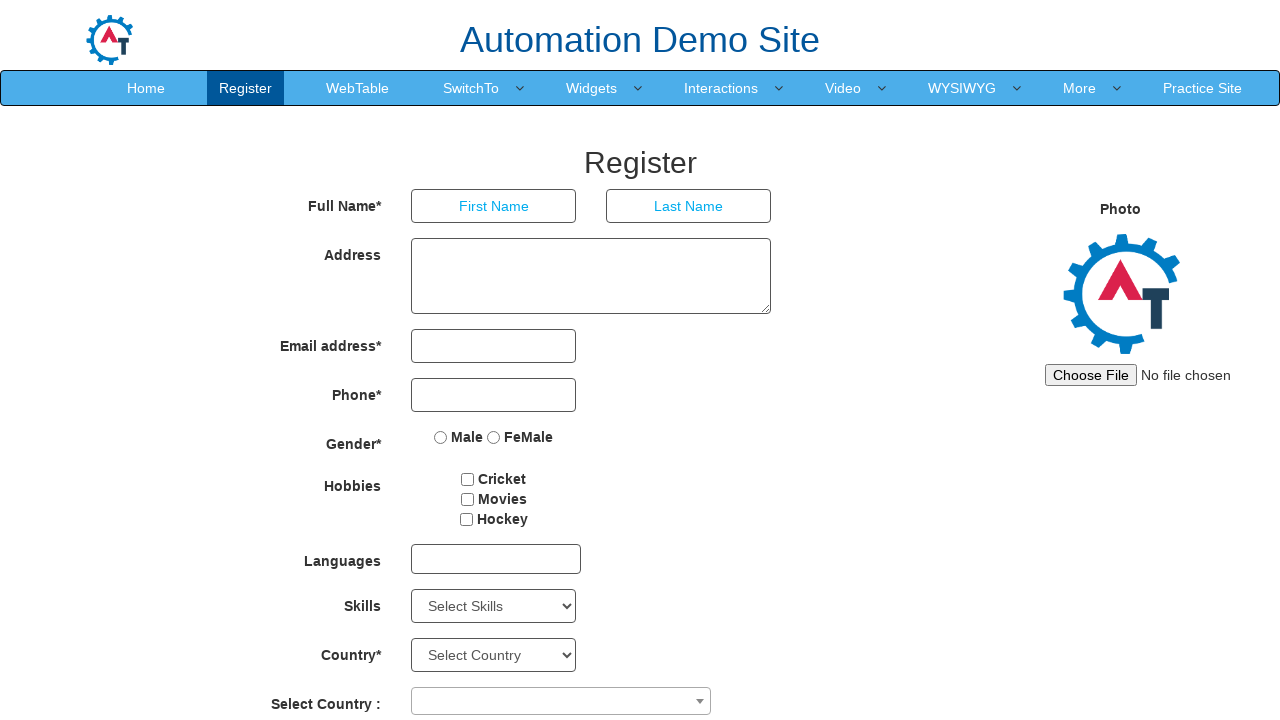

Registration page loaded successfully
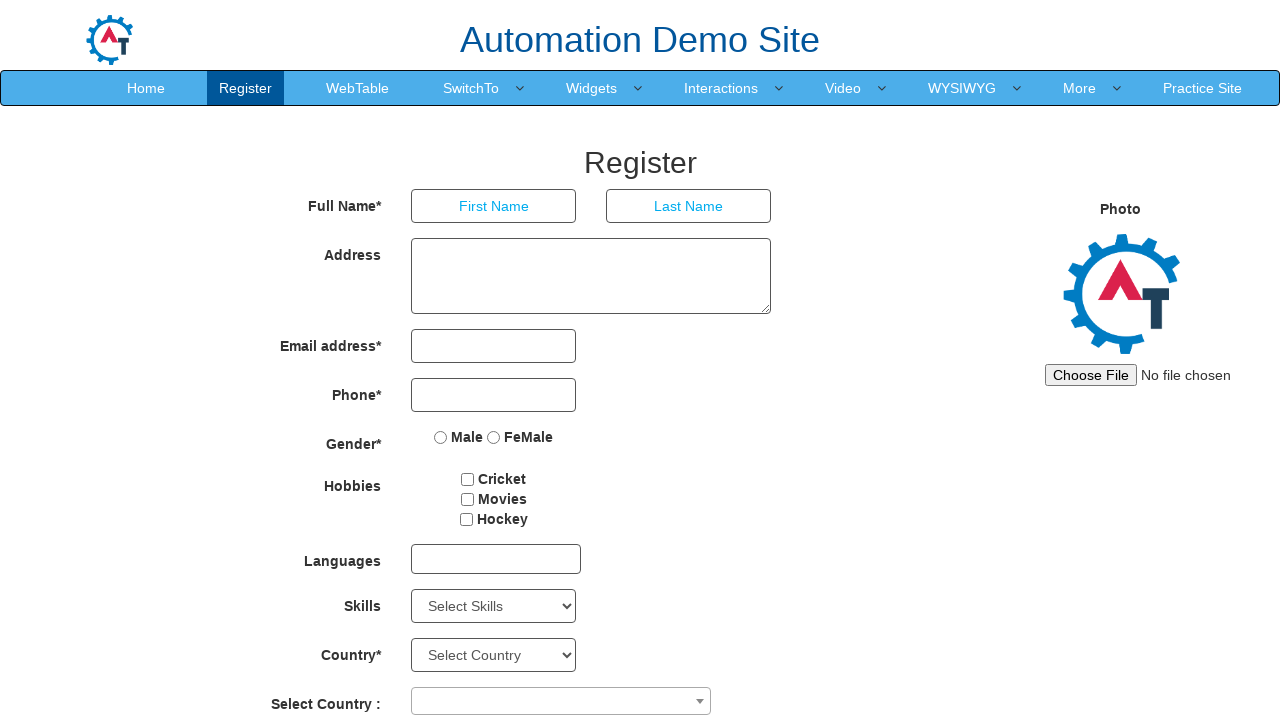

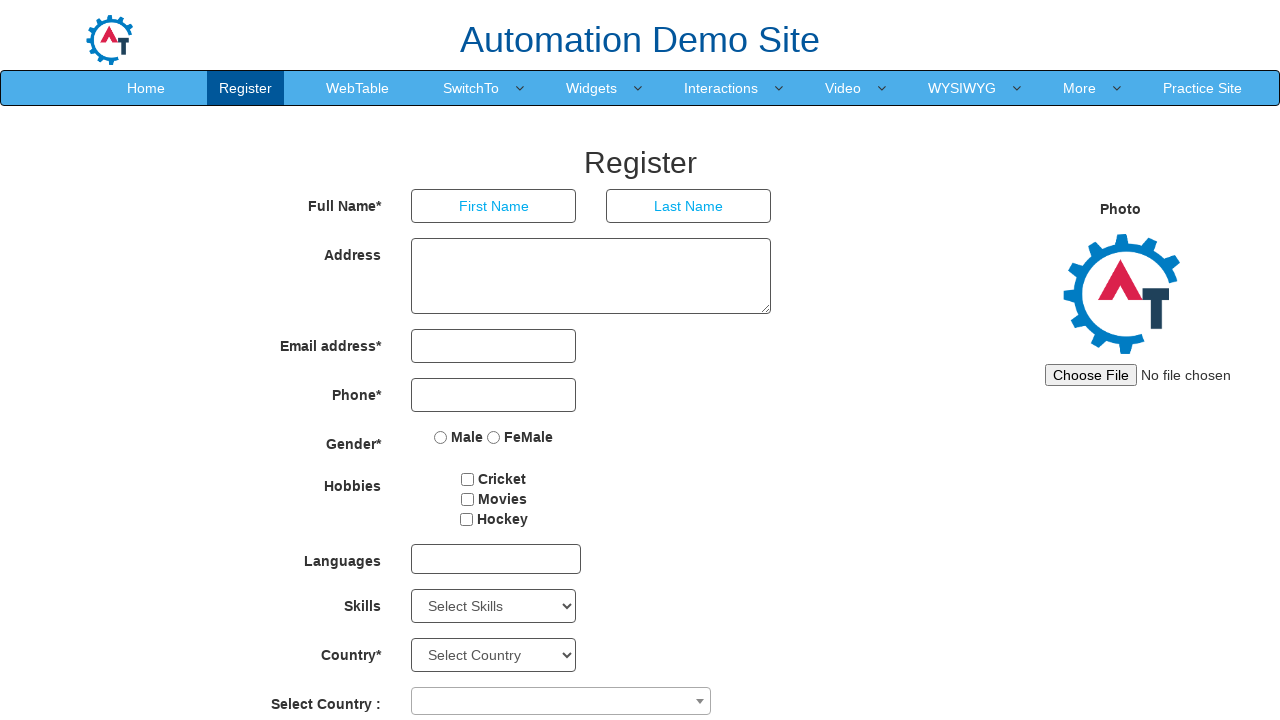